Tests a simple web form by filling a textarea with text and clicking the submit button

Starting URL: https://suninjuly.github.io/text_input_task.html

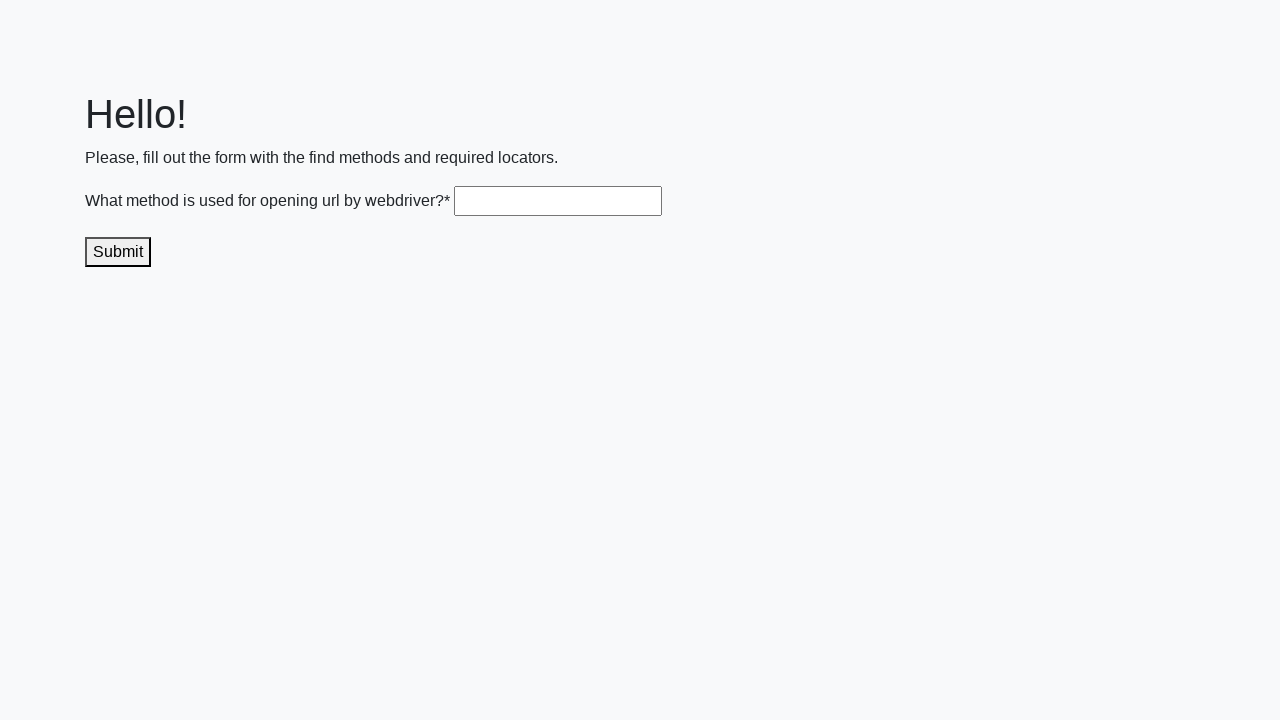

Filled textarea with 'Hello Selenium' on .textarea
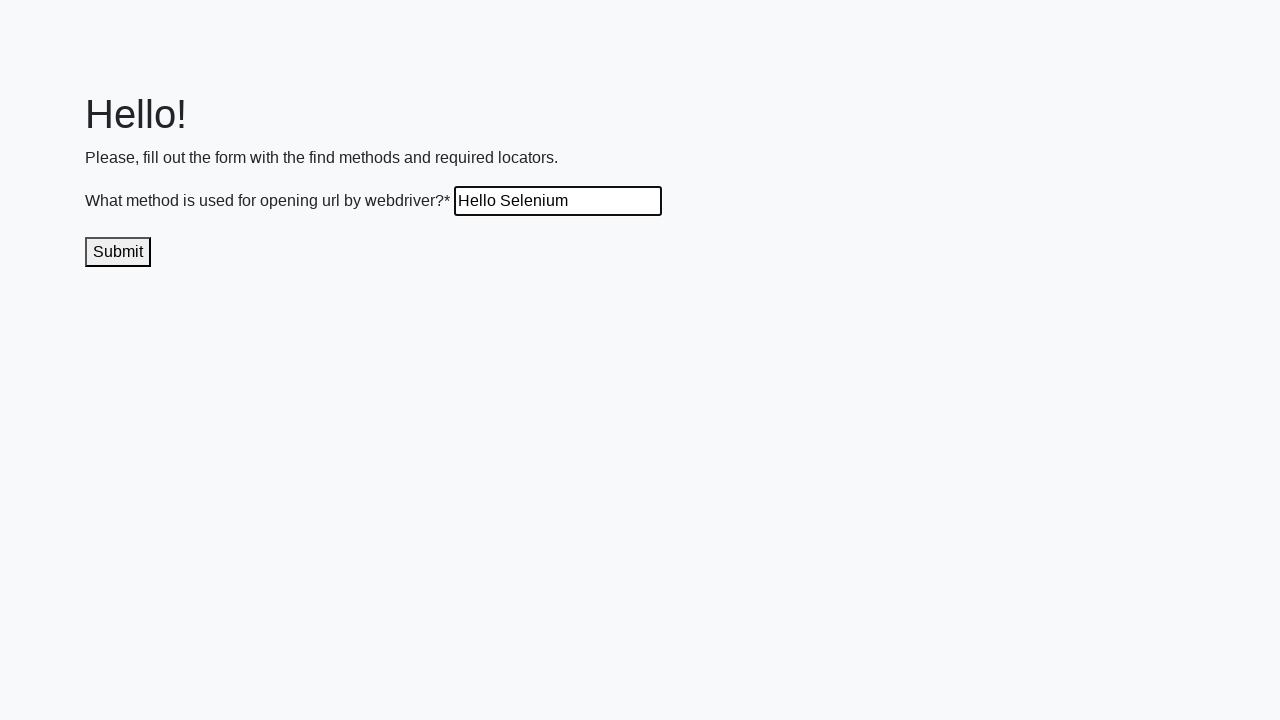

Clicked the submit button at (118, 252) on .submit-submission
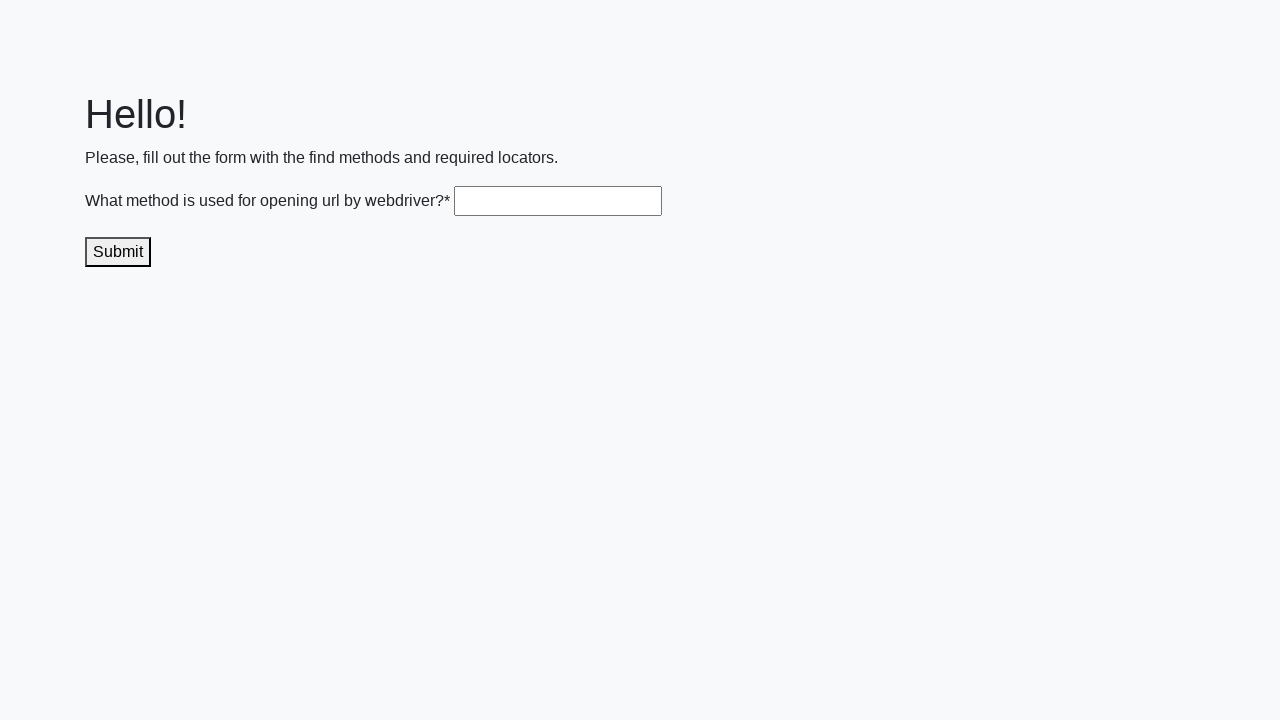

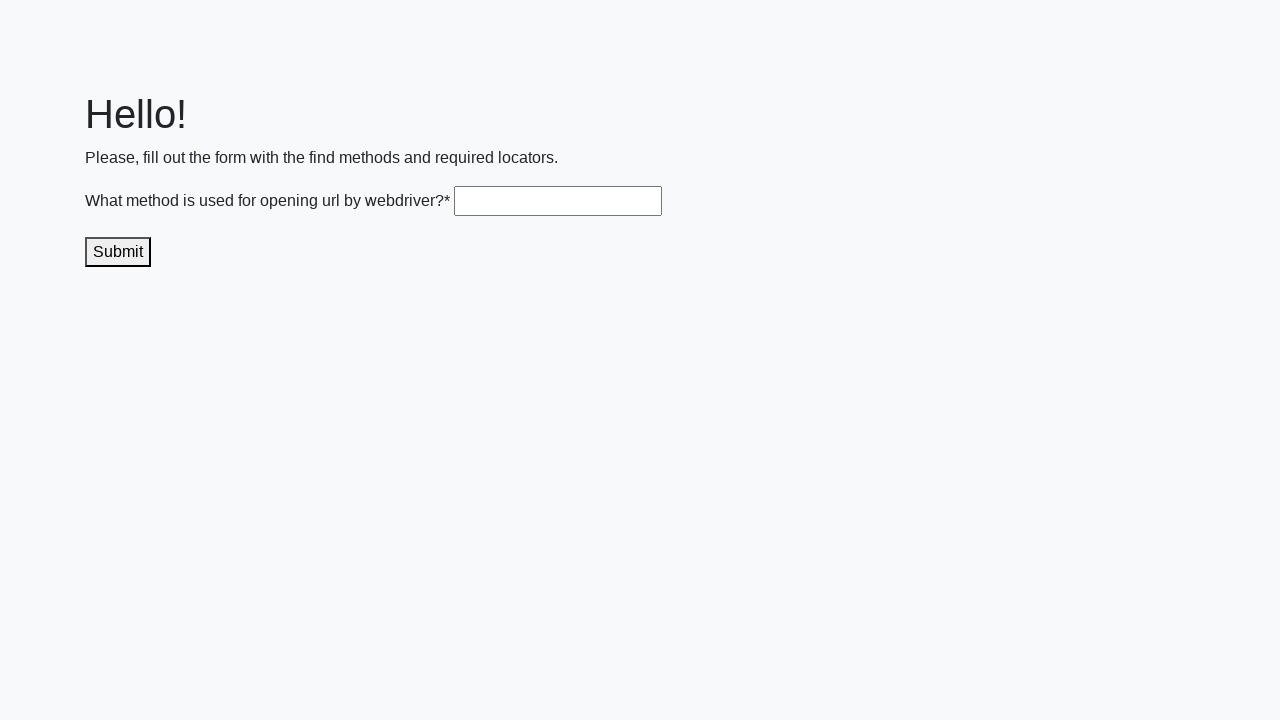